Tests single click functionality on a dynamic click button and verifies the success message appears

Starting URL: https://demoqa.com/buttons

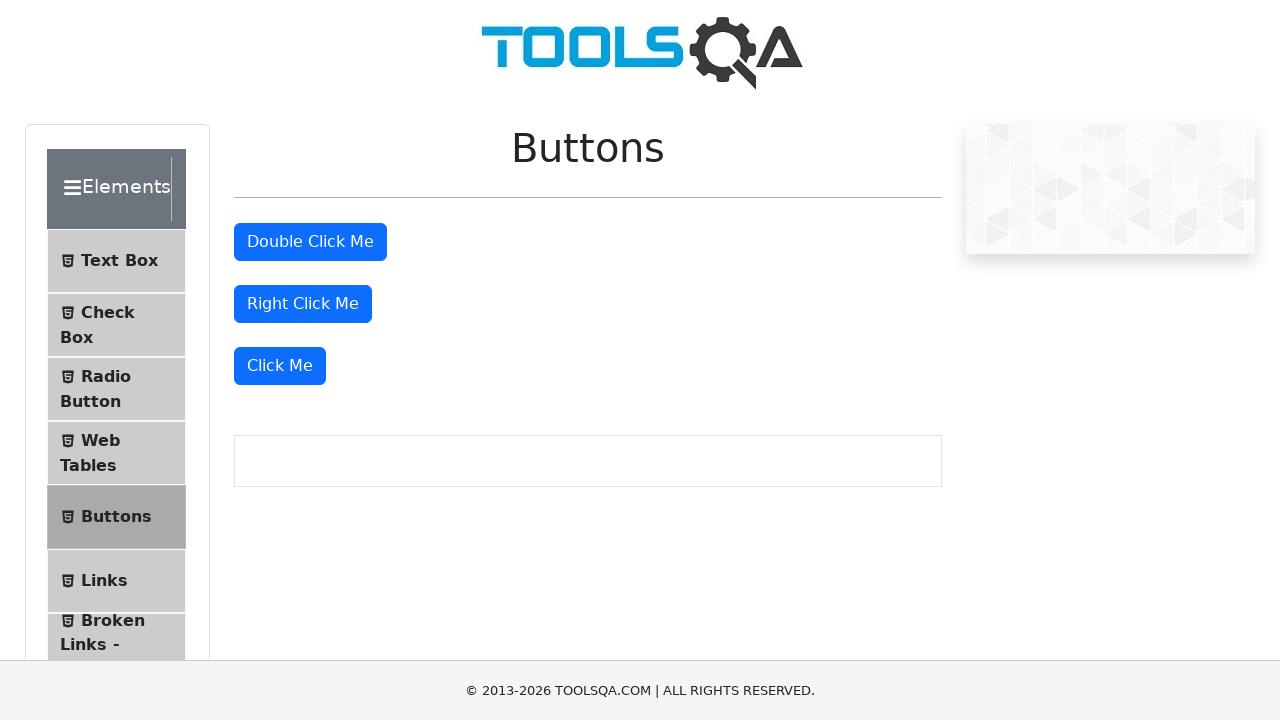

Scrolled 'Click Me' button into view
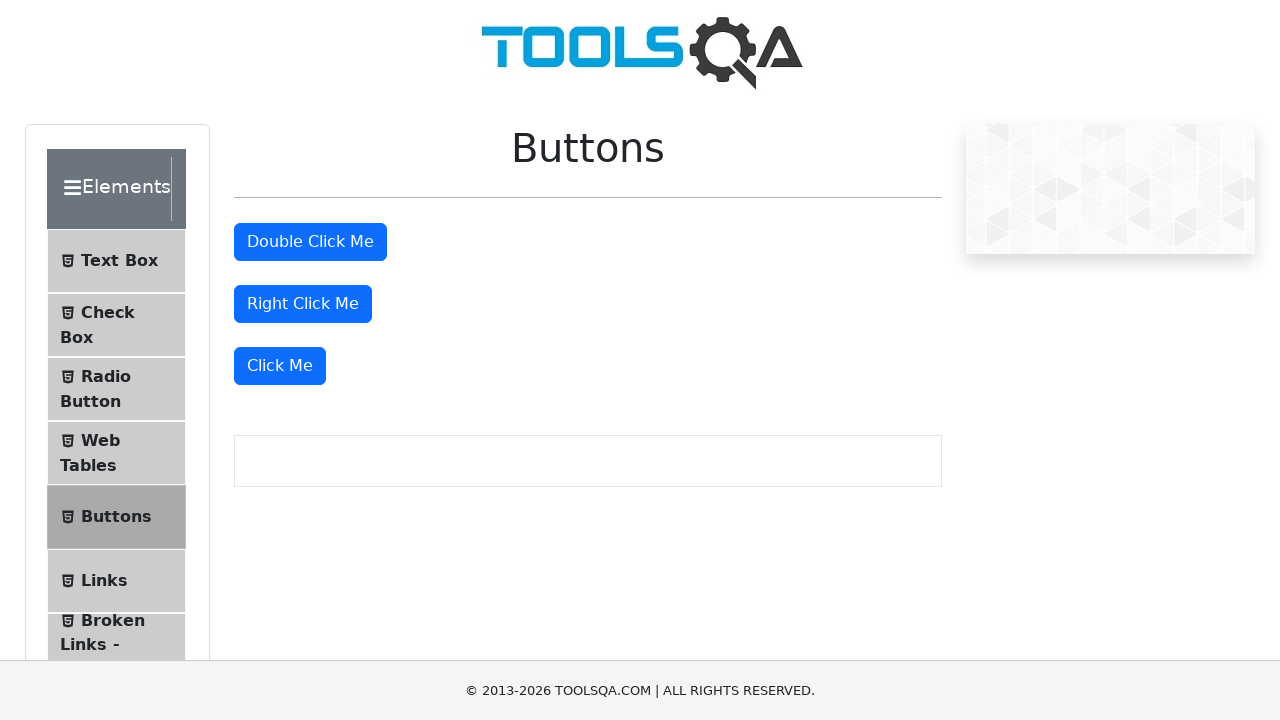

Clicked the dynamic 'Click Me' button at (280, 366) on button:has-text('Click Me'):not(#doubleClickBtn):not(#rightClickBtn)
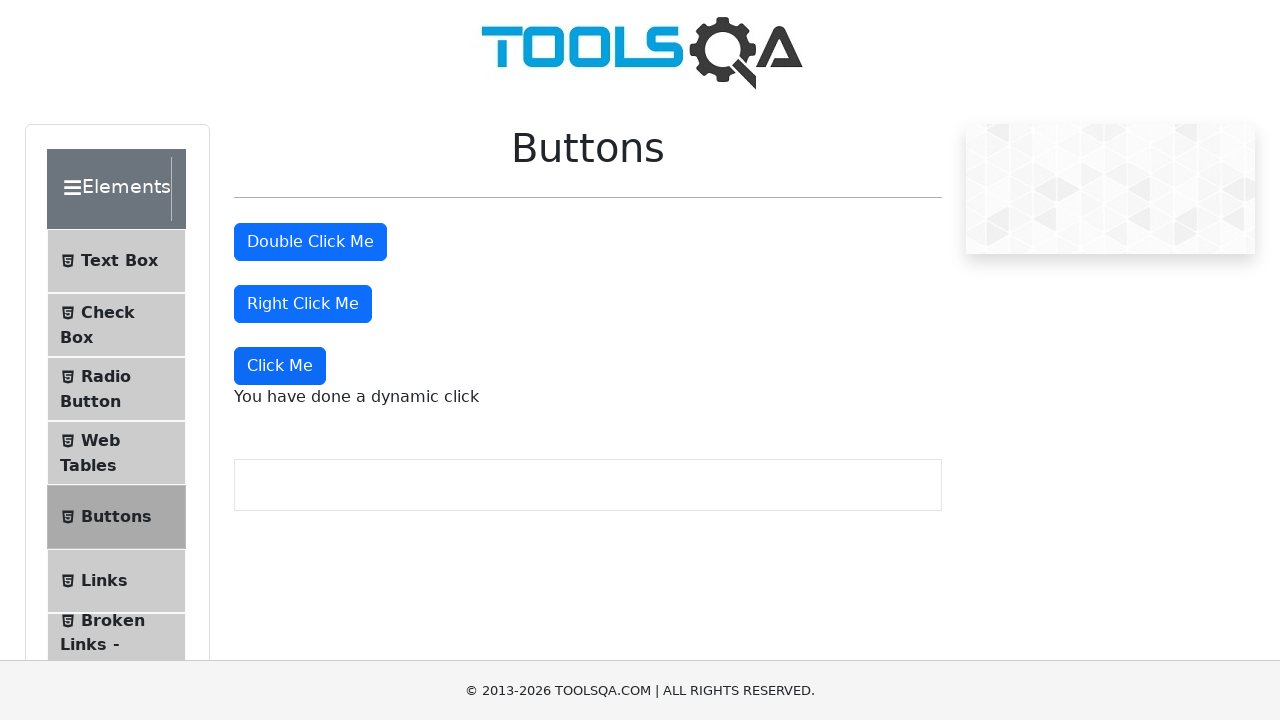

Success message appeared after single click
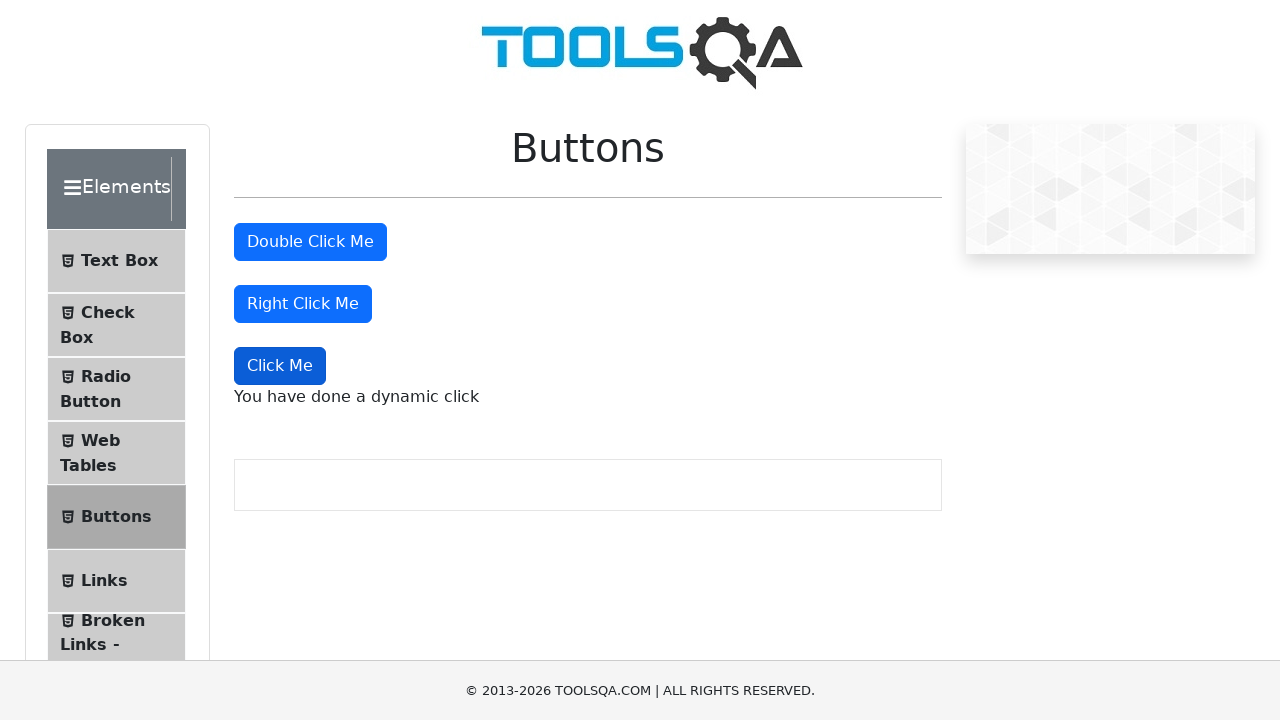

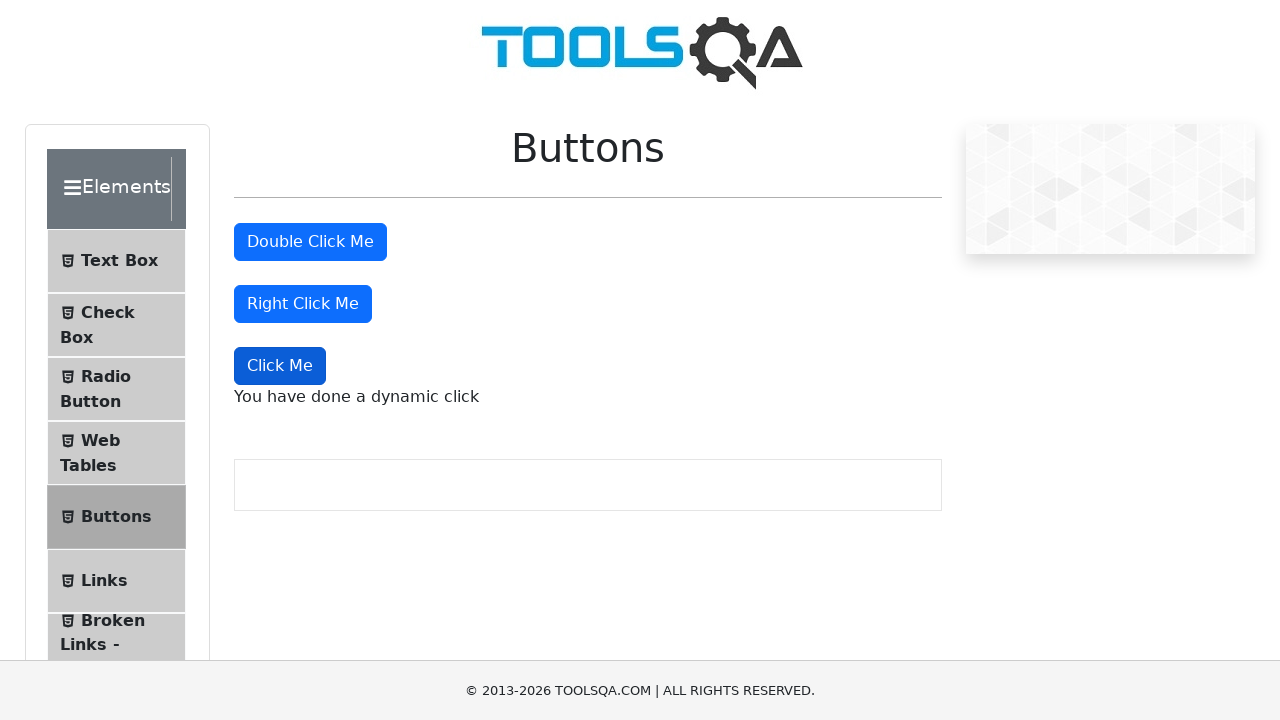